Tests the forgot password form by entering an email address and submitting the form to request password reset instructions.

Starting URL: https://practice.expandtesting.com/forgot-password

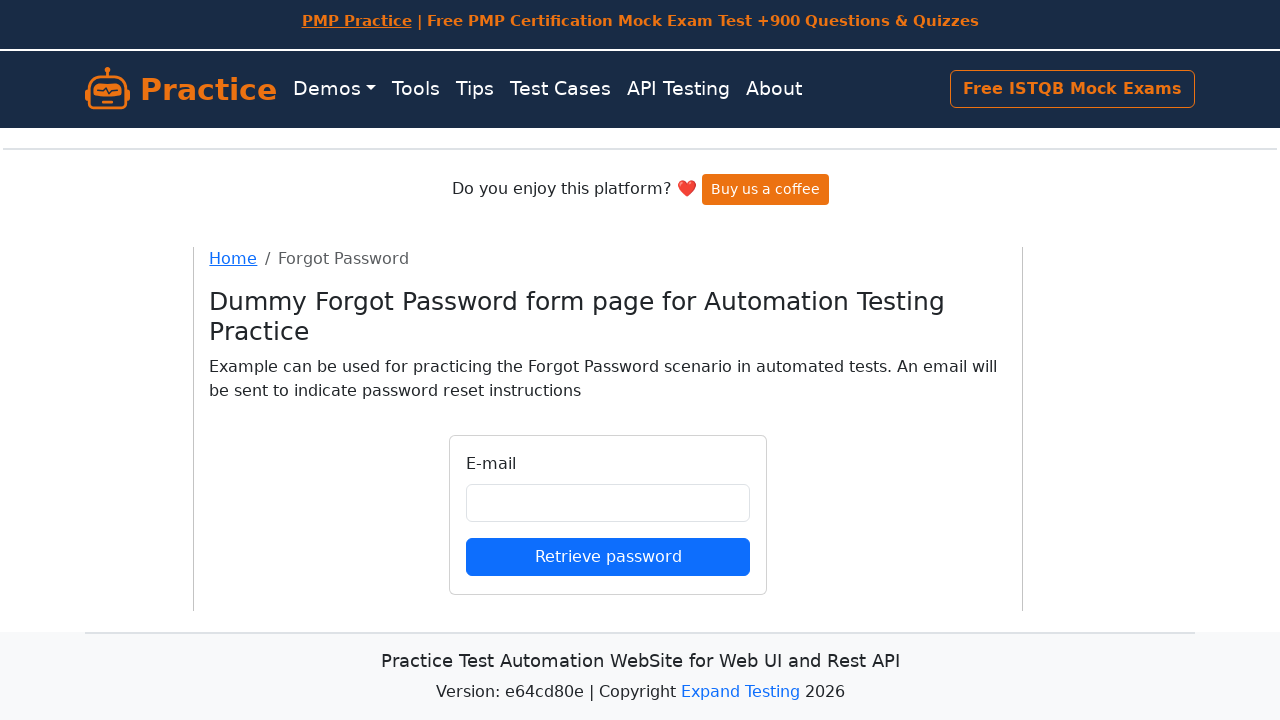

Filled email field with 'johndoe@example.com' in forgot password form on input#email
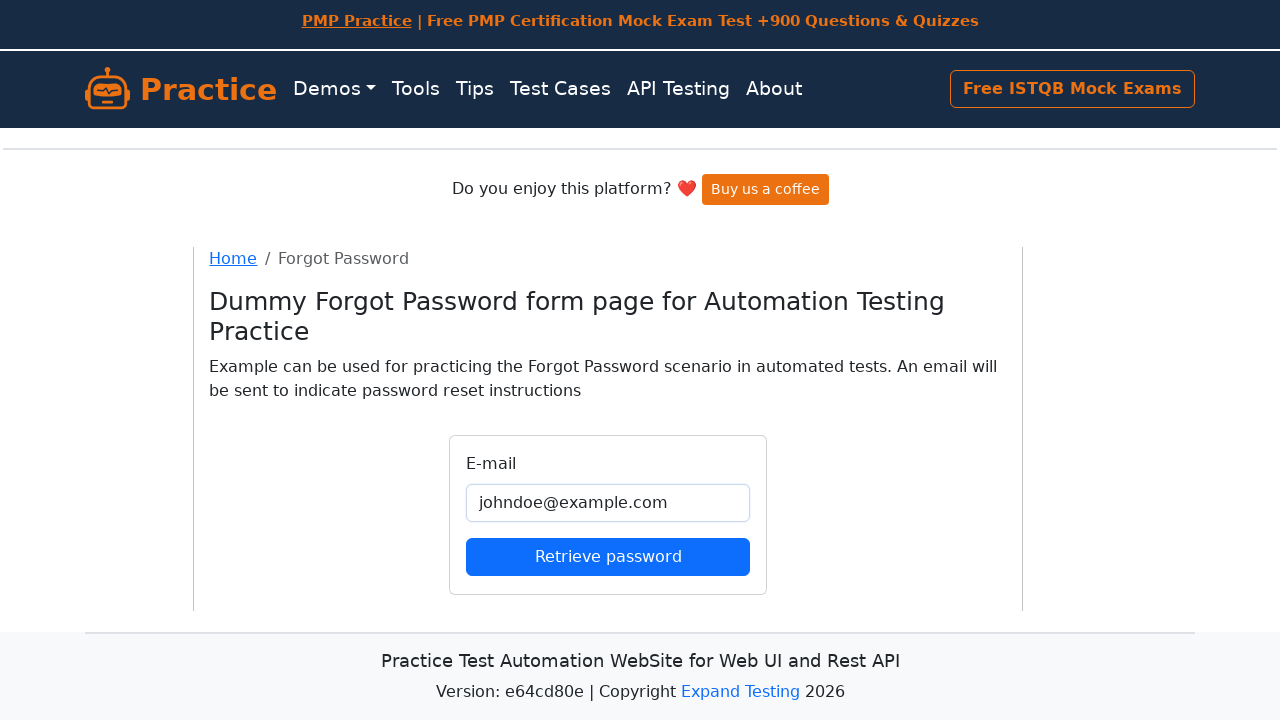

Clicked retrieve password button to submit form at (608, 556) on button[type='submit']
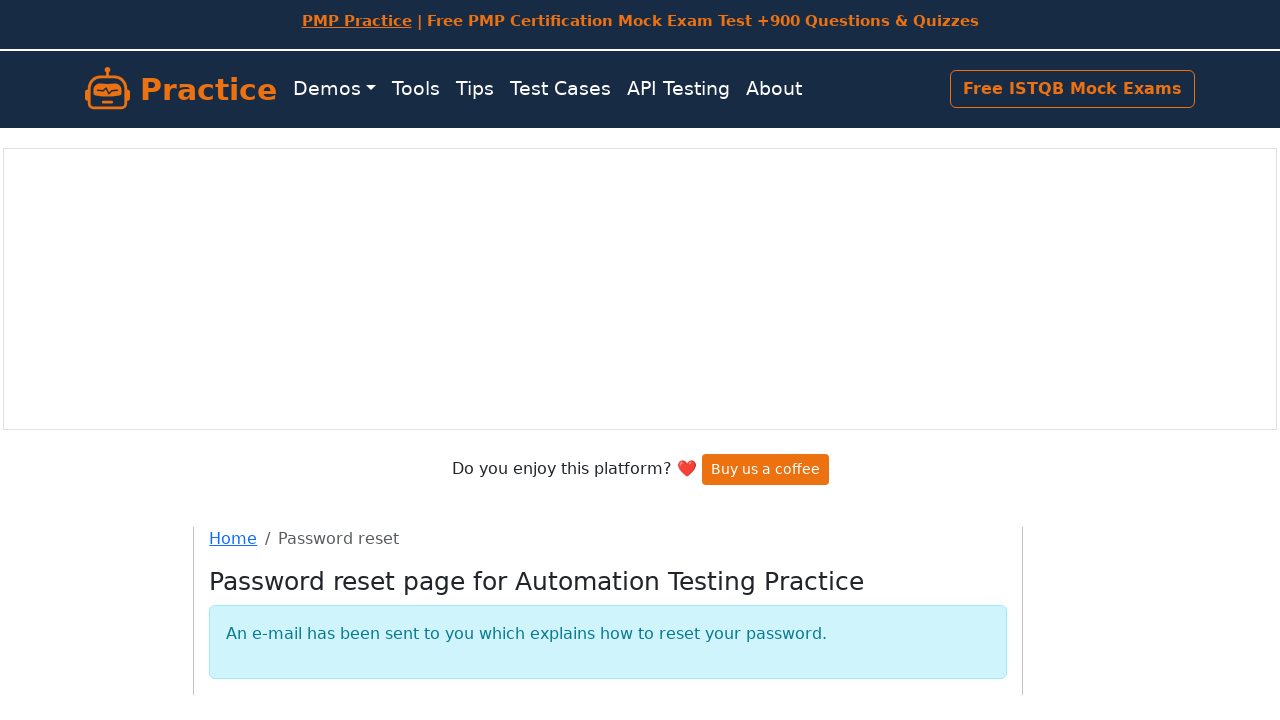

Form submission completed and network idle
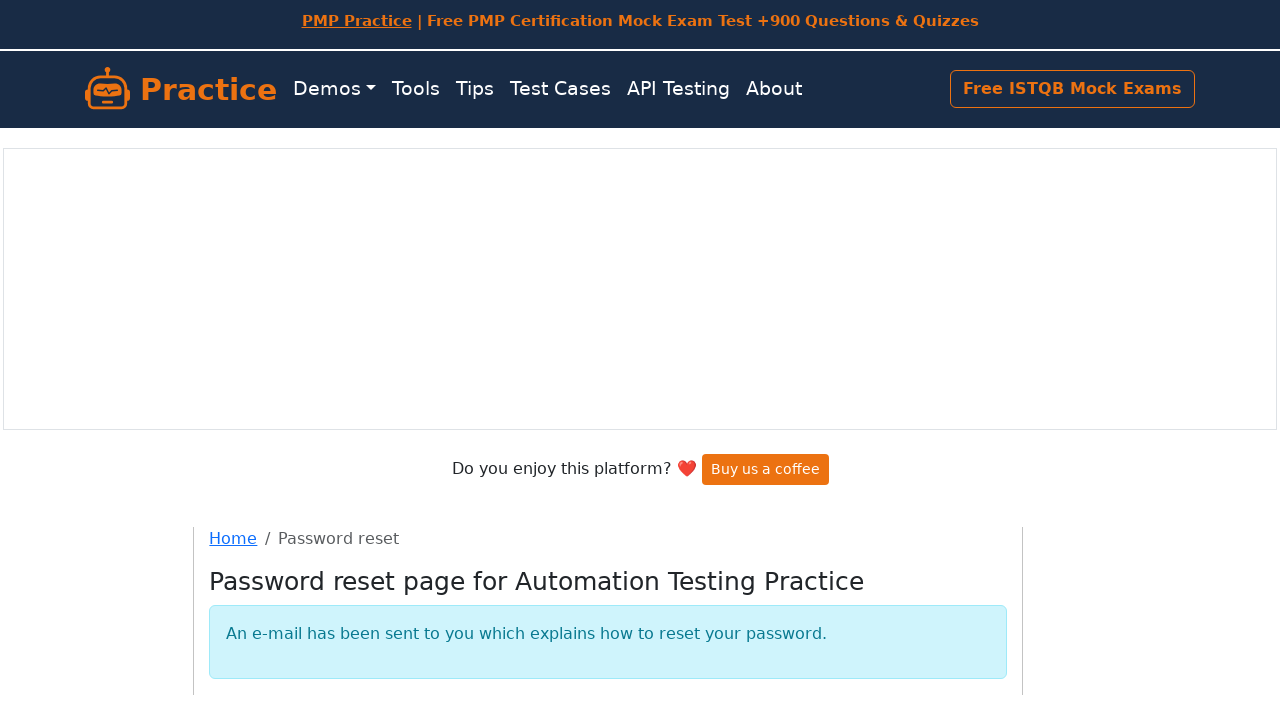

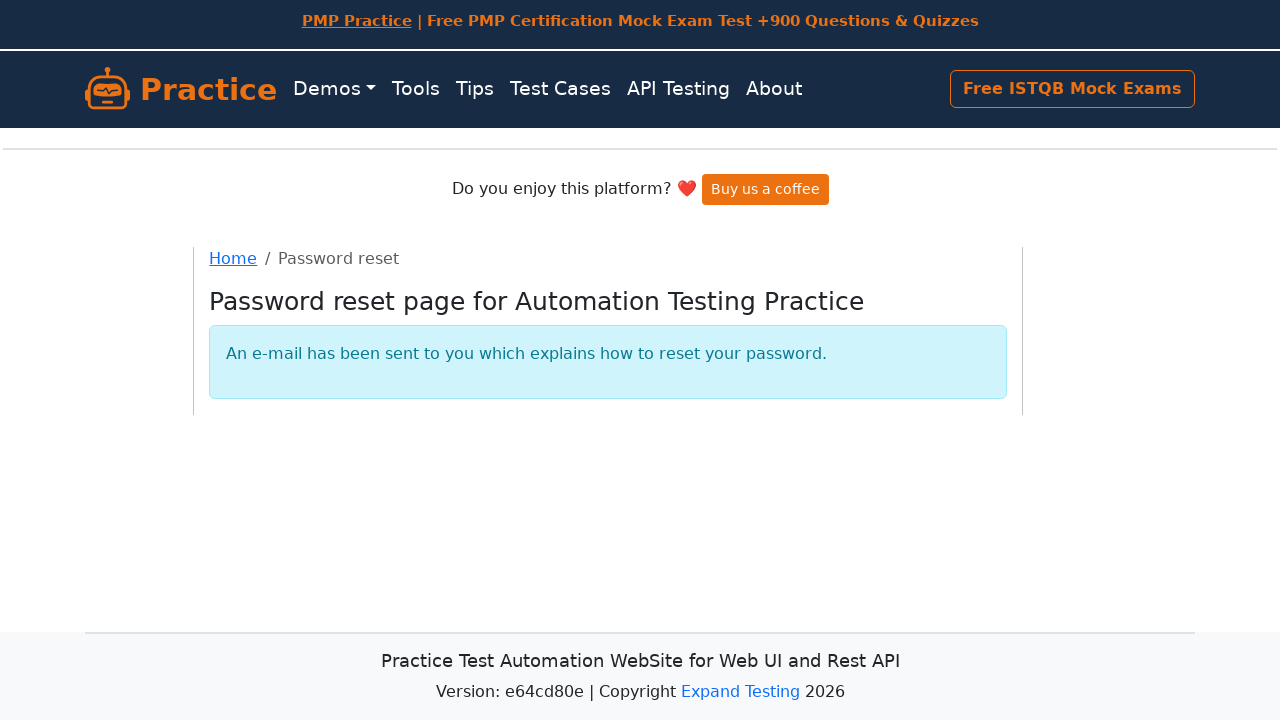